Tests checkbox interactions on omayo.blogspot.com by checking the selection state, clicking checkboxes, and reading table cell data

Starting URL: http://omayo.blogspot.com/

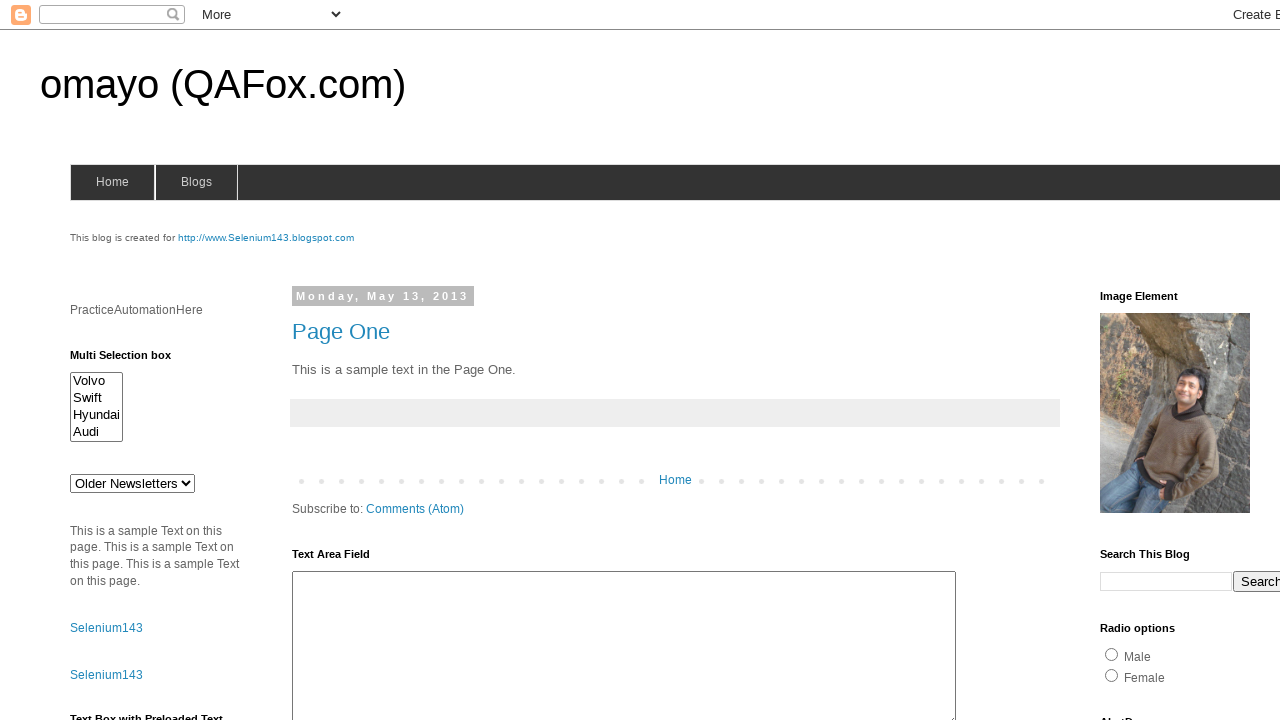

Located checkbox1 element
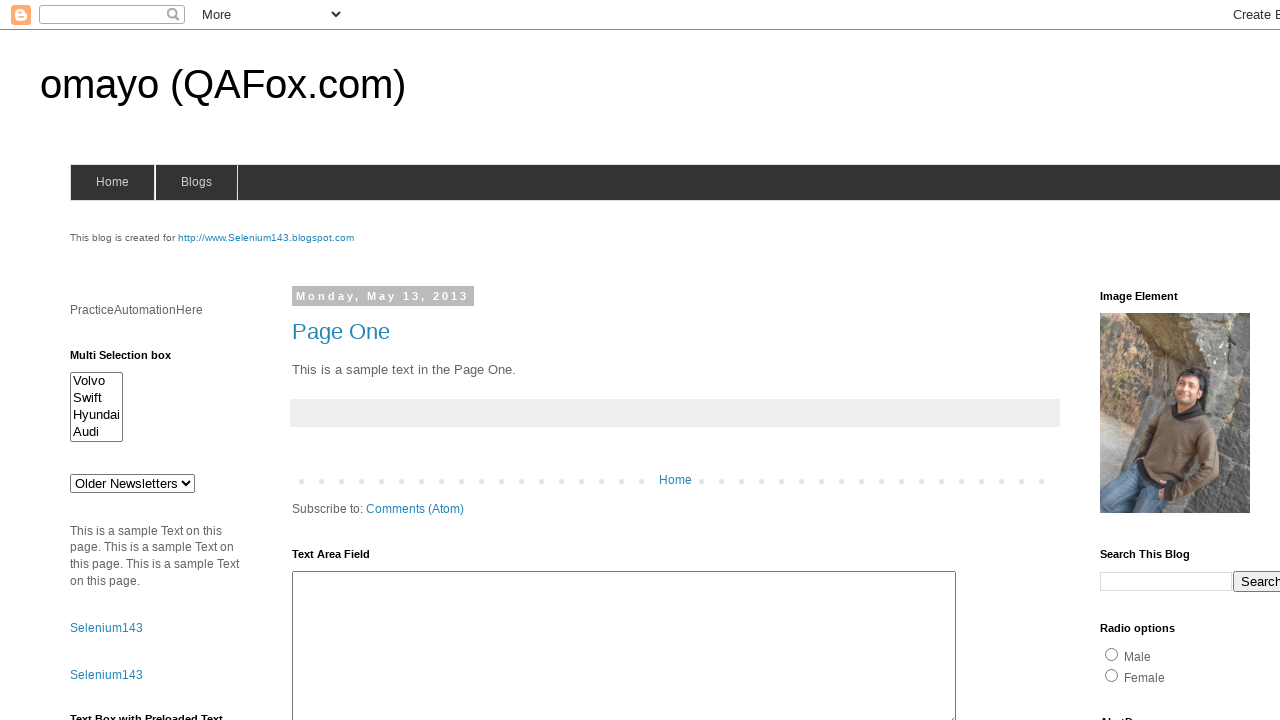

Checked if checkbox1 is selected
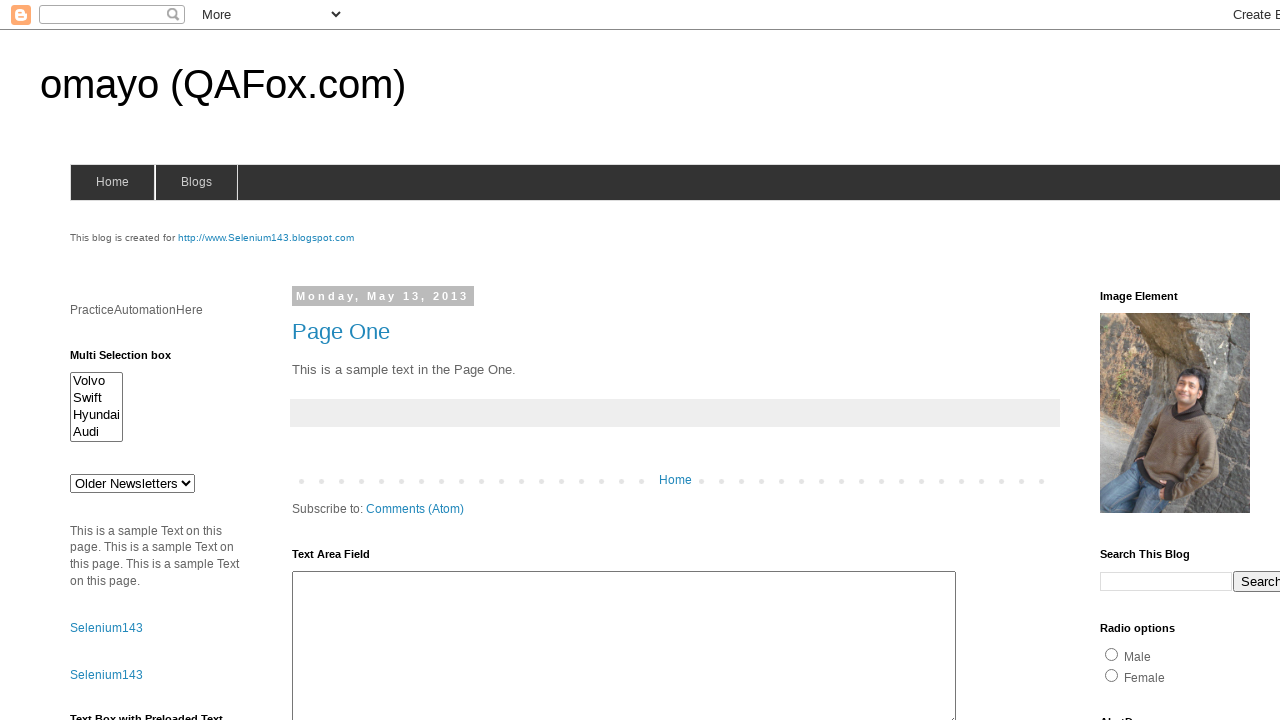

Unchecked checkbox1 because it was already selected at (1152, 361) on #checkbox1
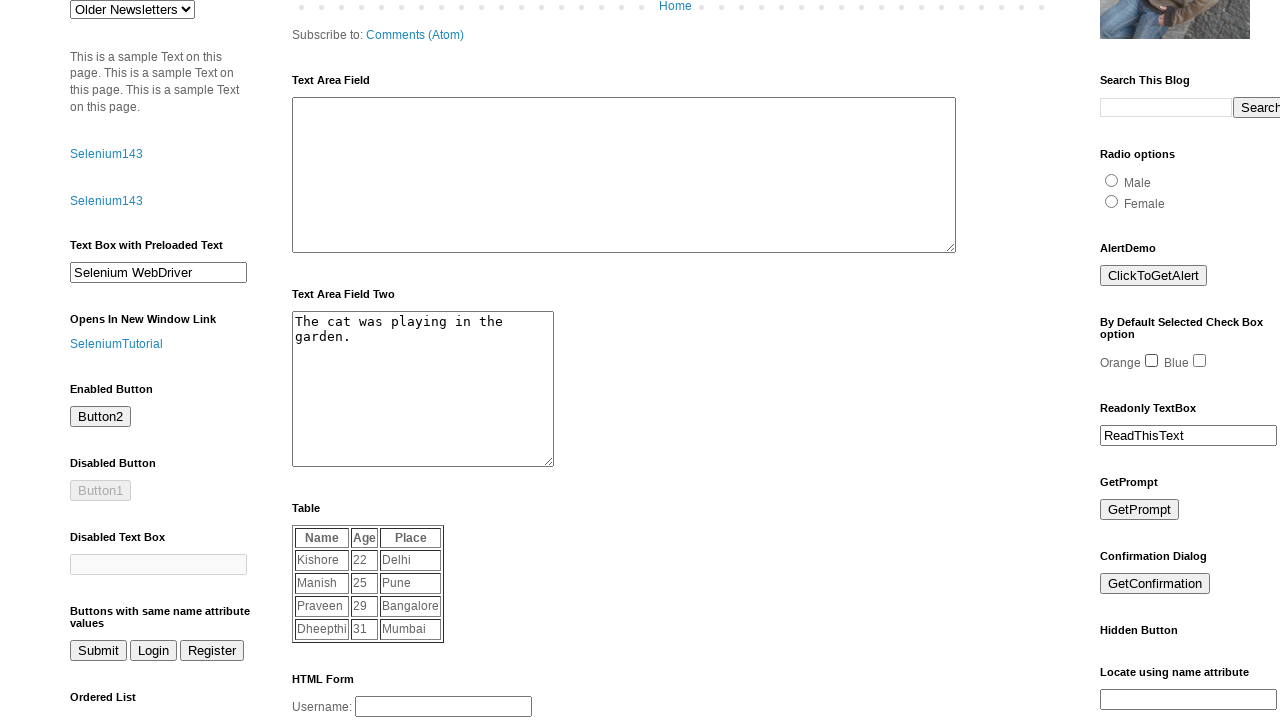

Located checkbox1 for state verification
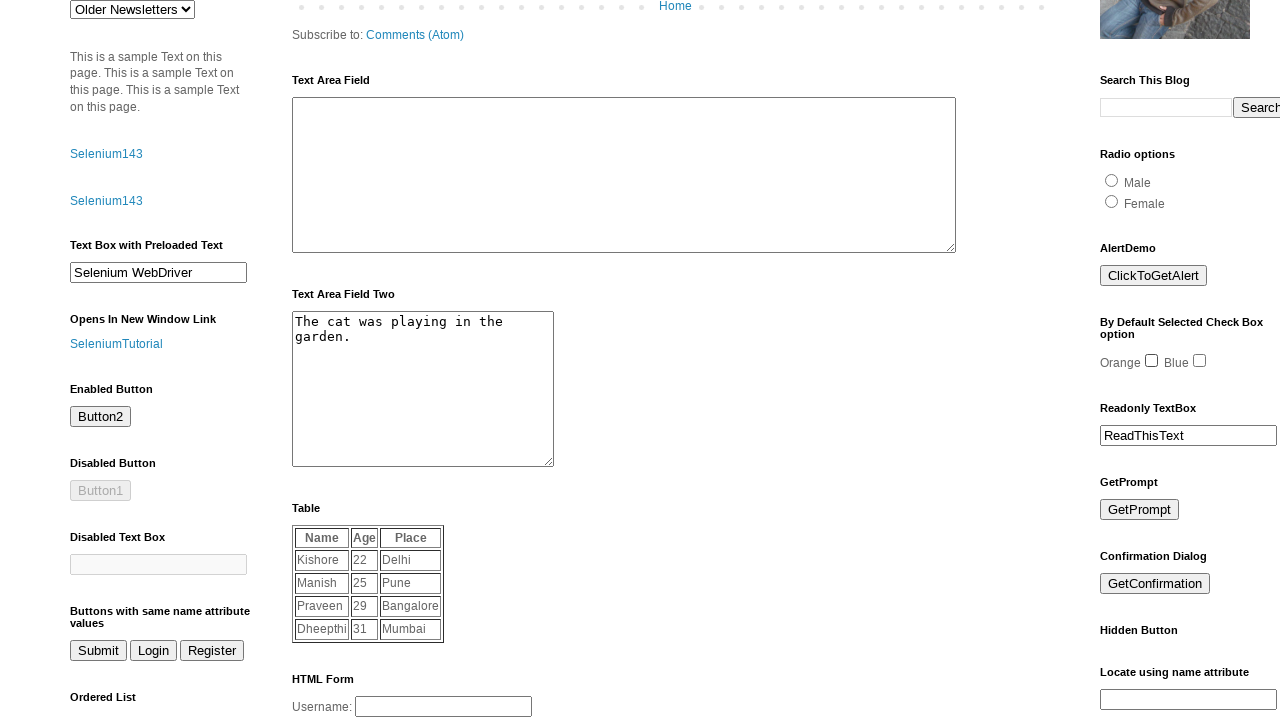

Verified checkbox1 state before click: False
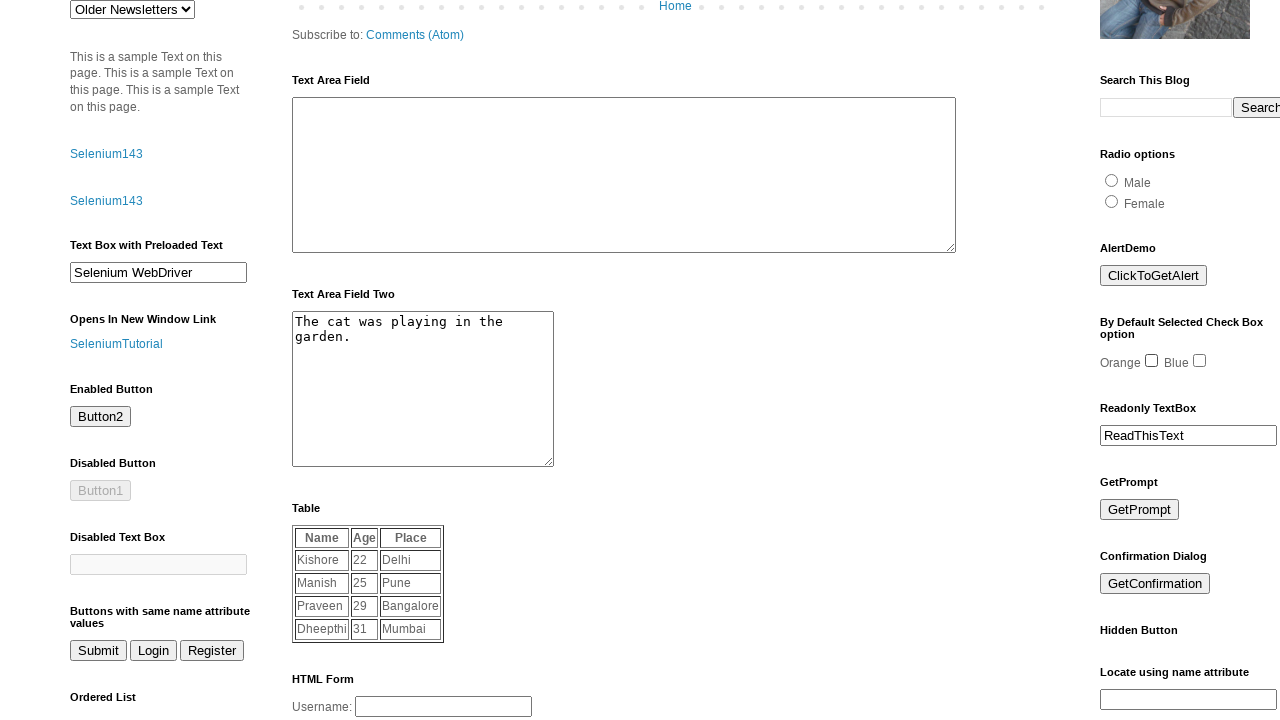

Clicked checkbox1 to toggle its state at (1152, 361) on #checkbox1
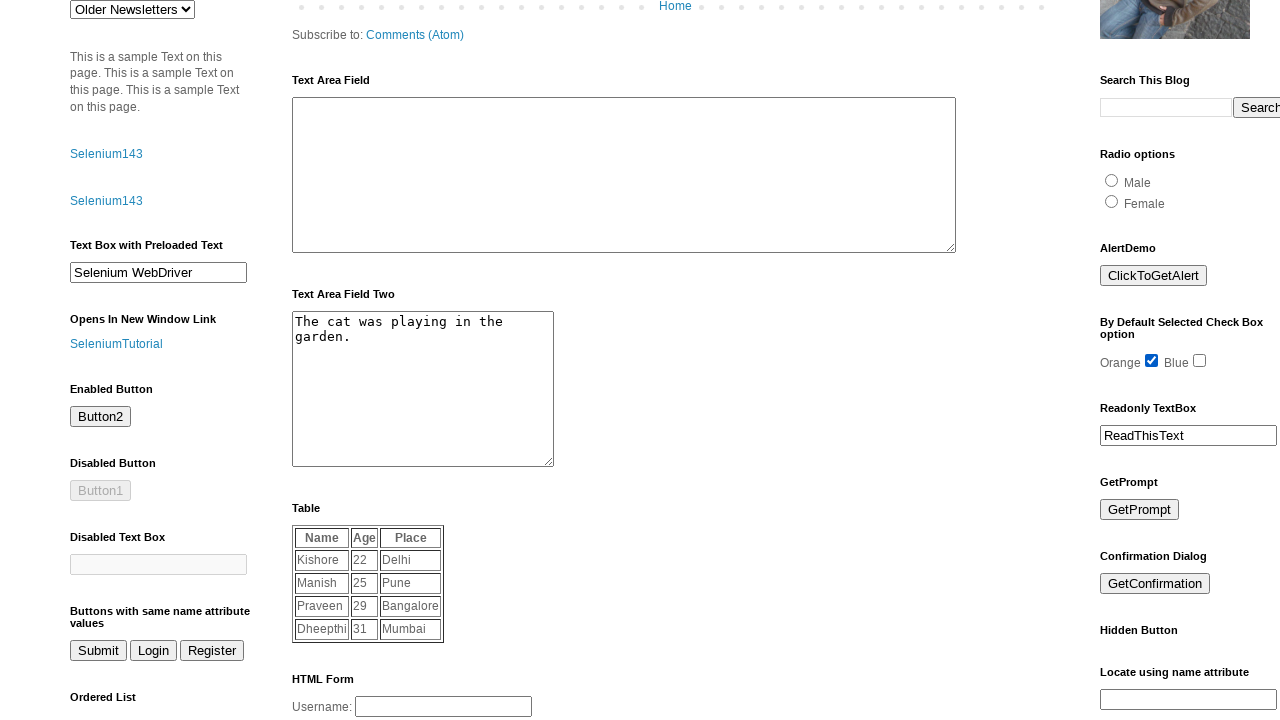

Verified checkbox1 state after click: True
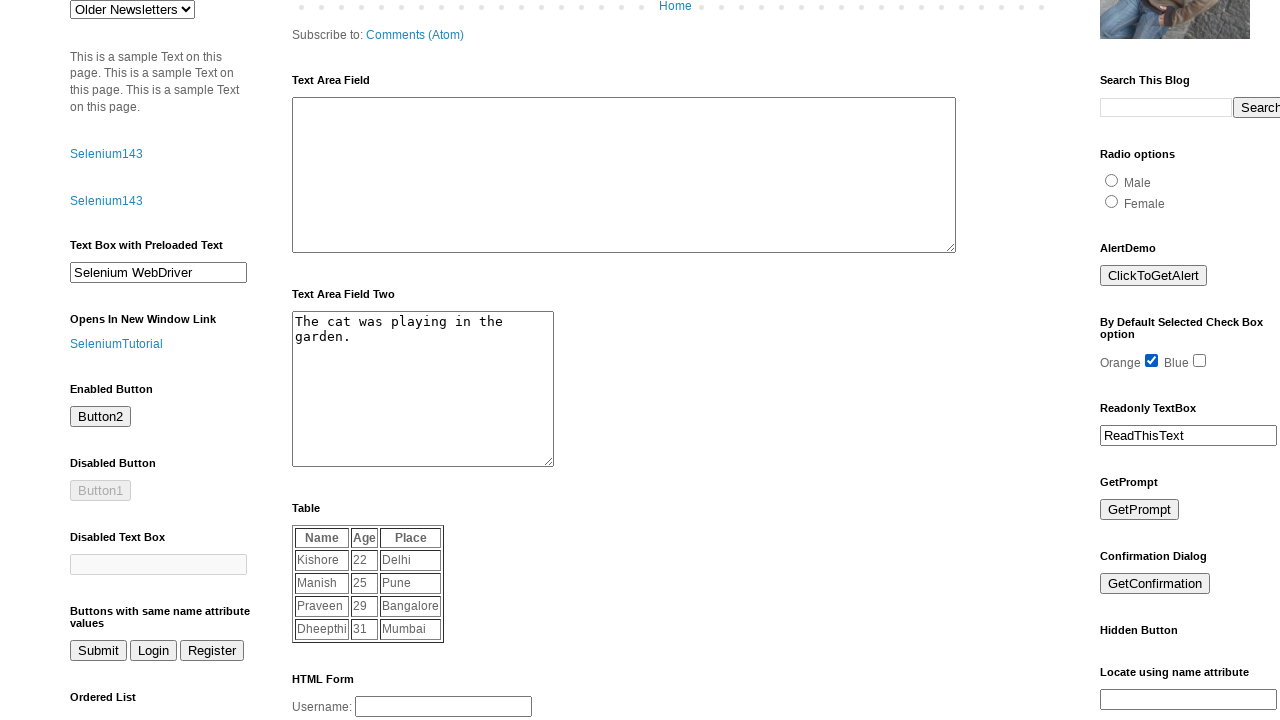

Located table cell at row 2, column 3
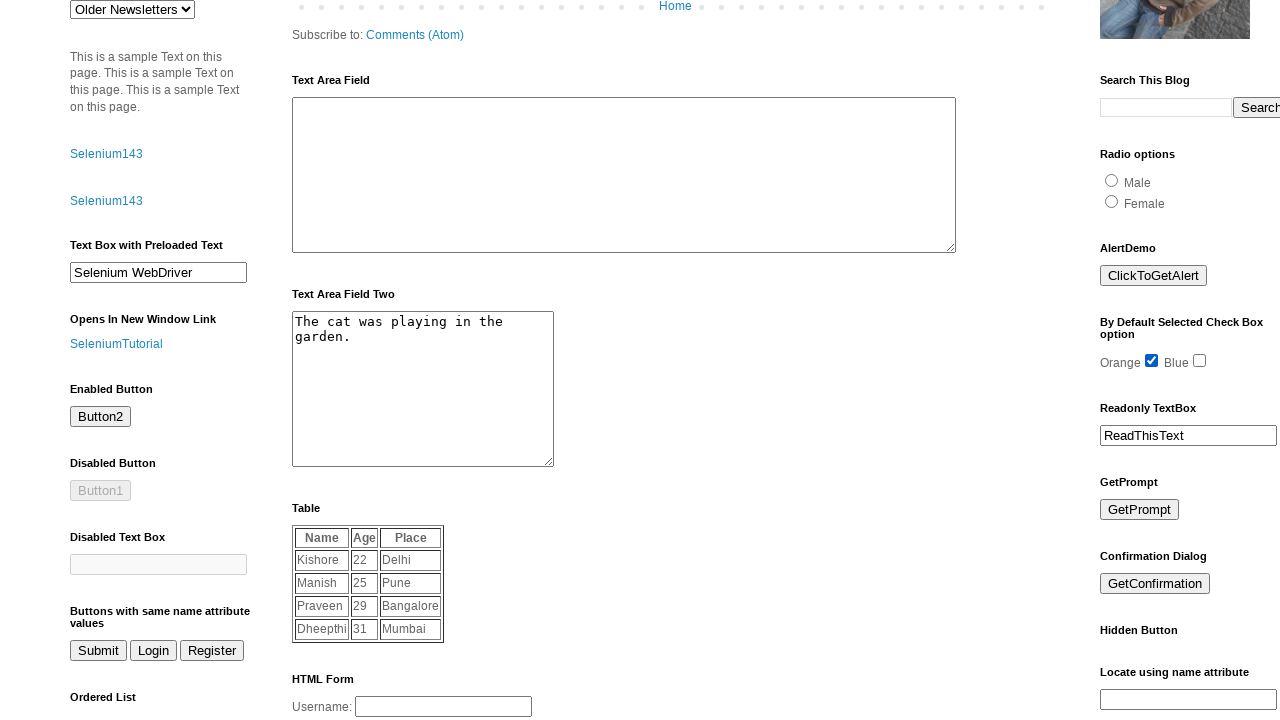

Read table cell data: Pune
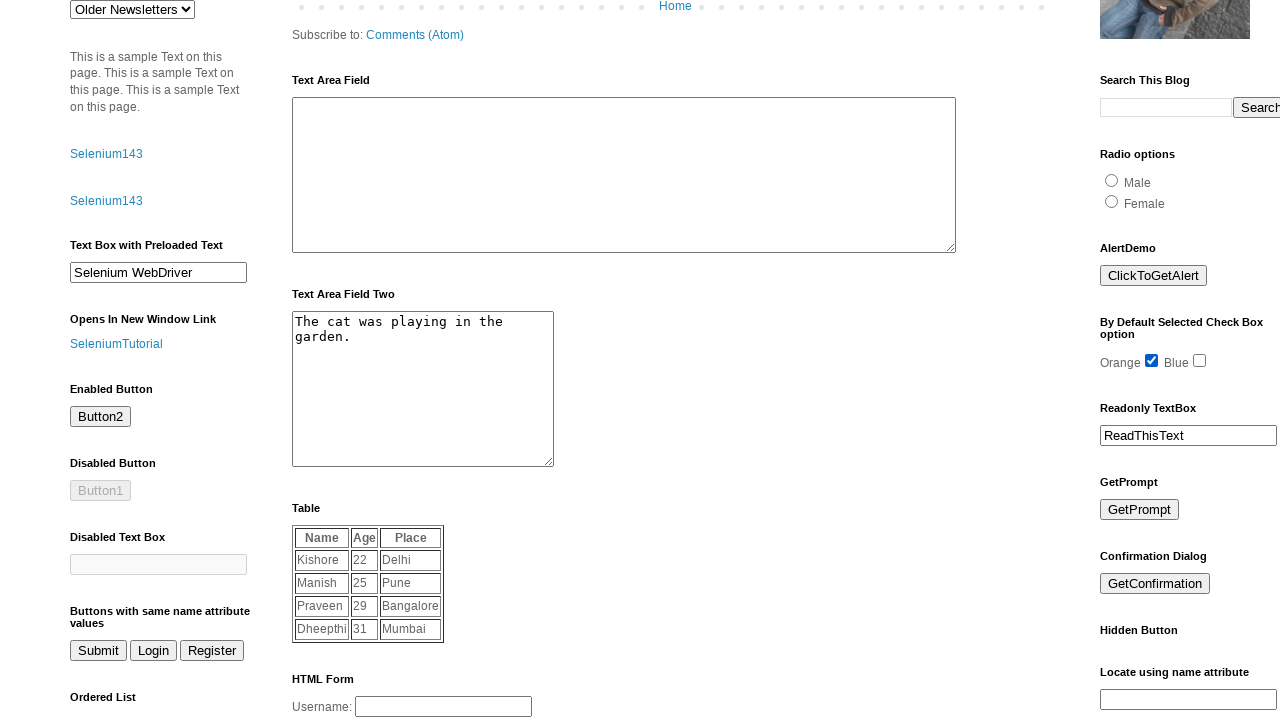

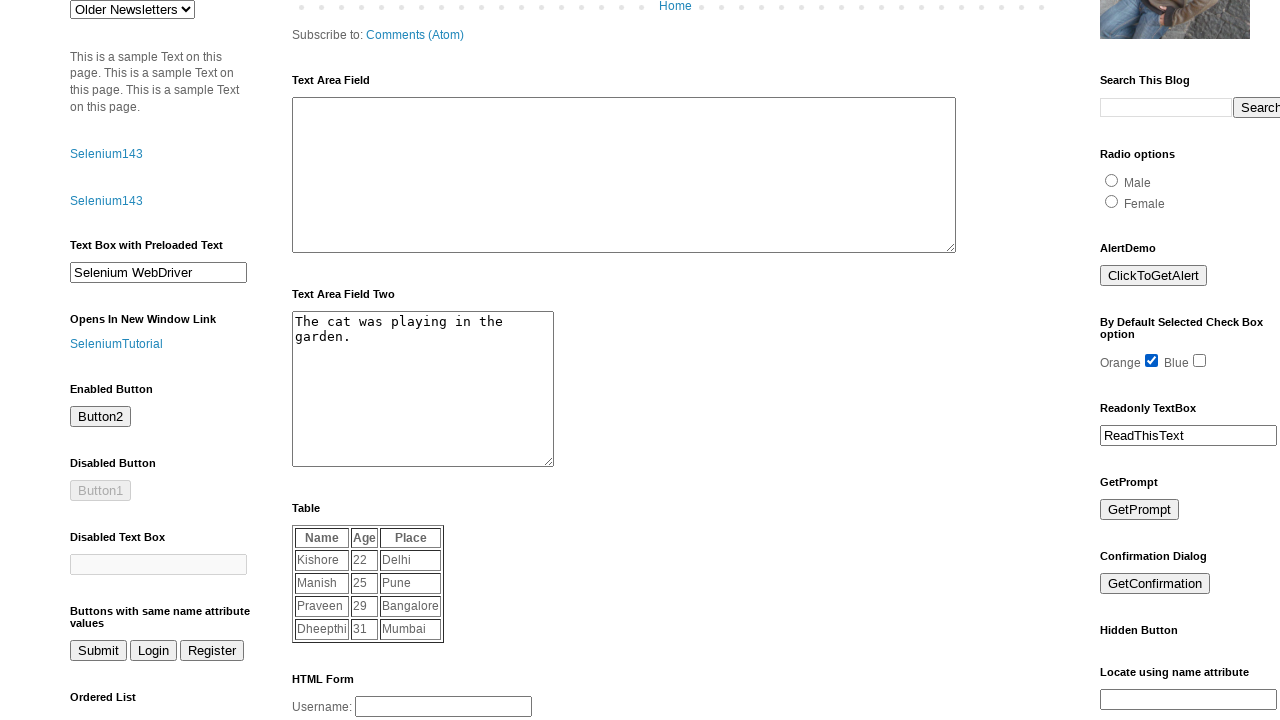